Tests that the zip code field rejects a 4-digit input and displays an error message

Starting URL: https://www.sharelane.com/cgi-bin/register.py

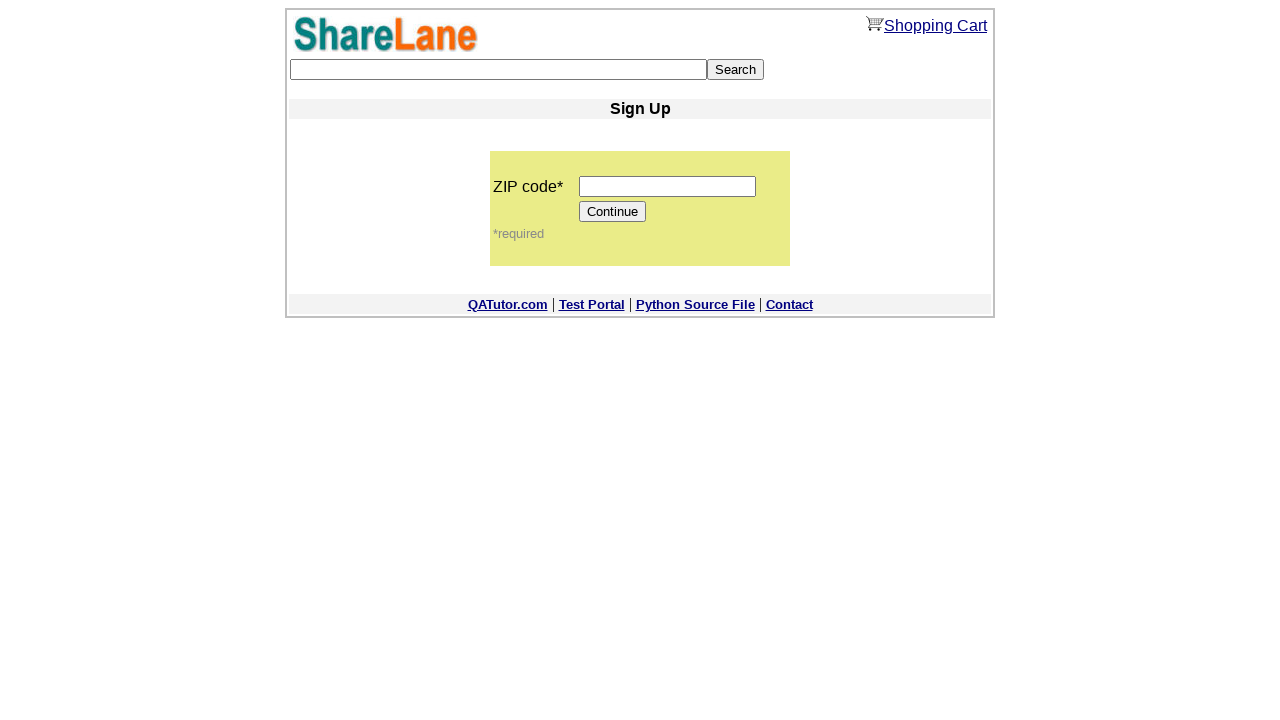

Navigated to ShareLane registration page
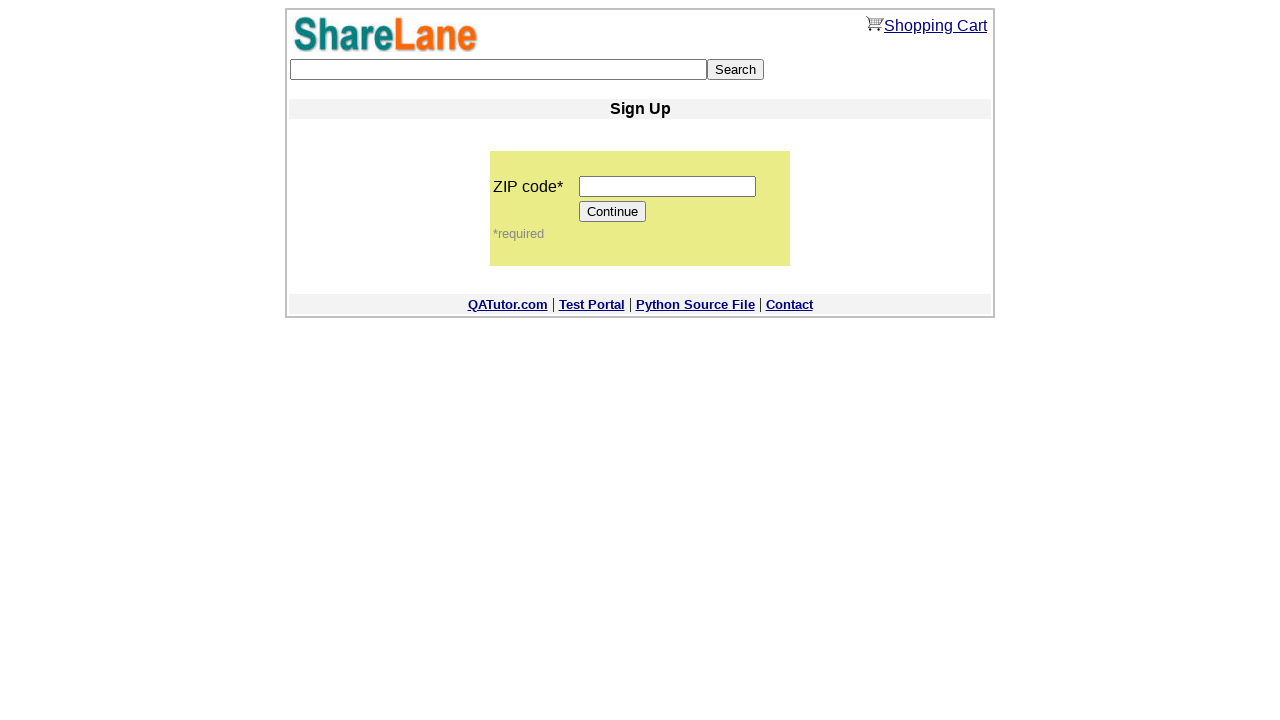

Entered 4-digit zip code '1234' in zip code field on input[name='zip_code']
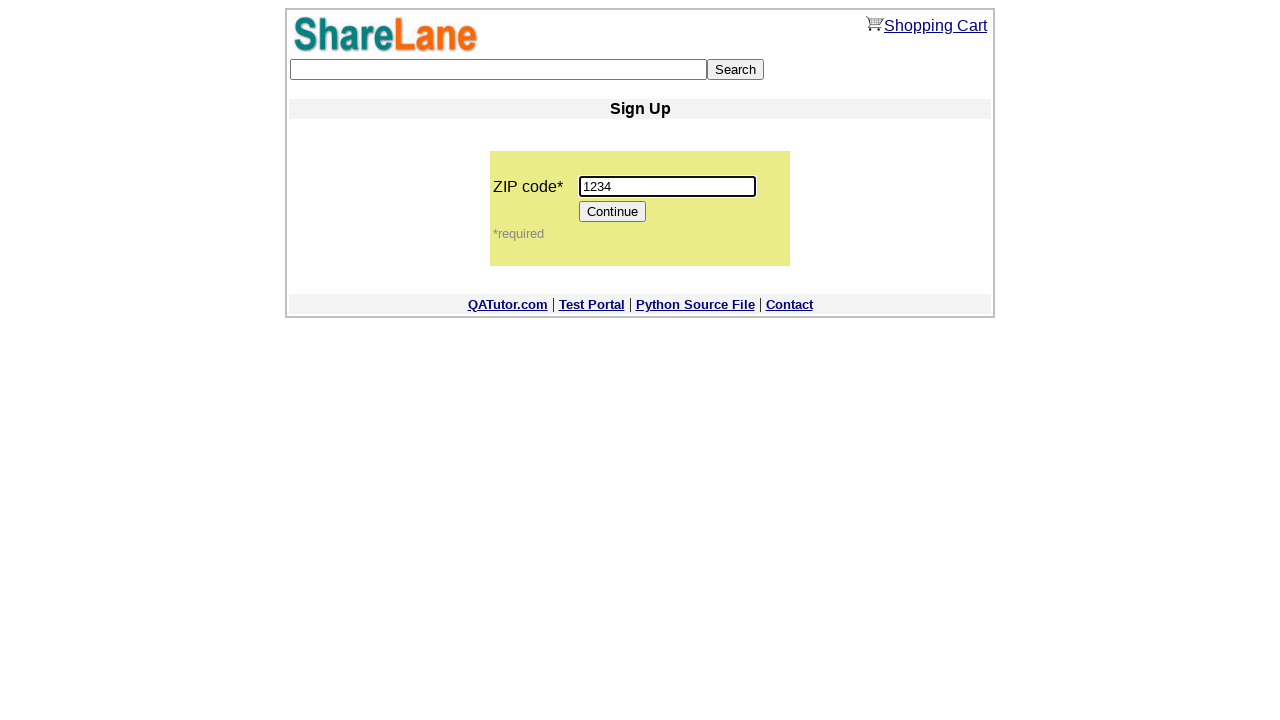

Clicked Continue button to submit form at (613, 212) on input[value='Continue']
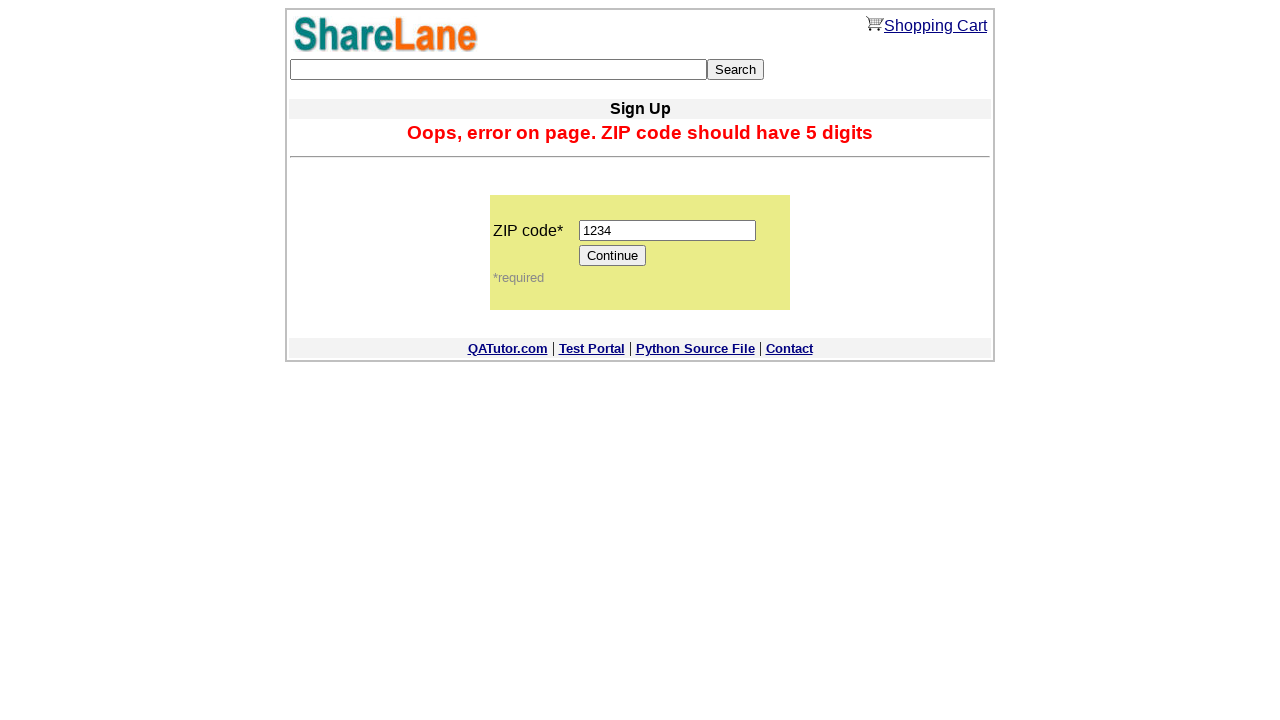

Error message displayed for invalid 4-digit zip code
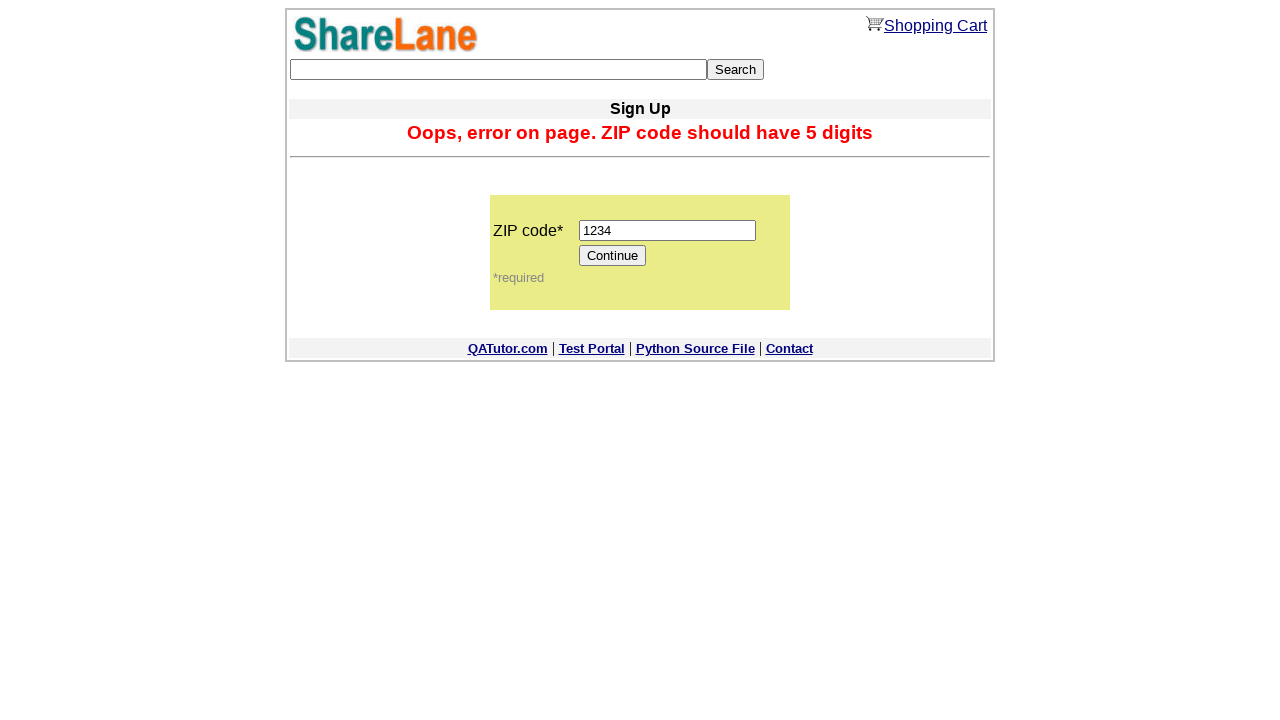

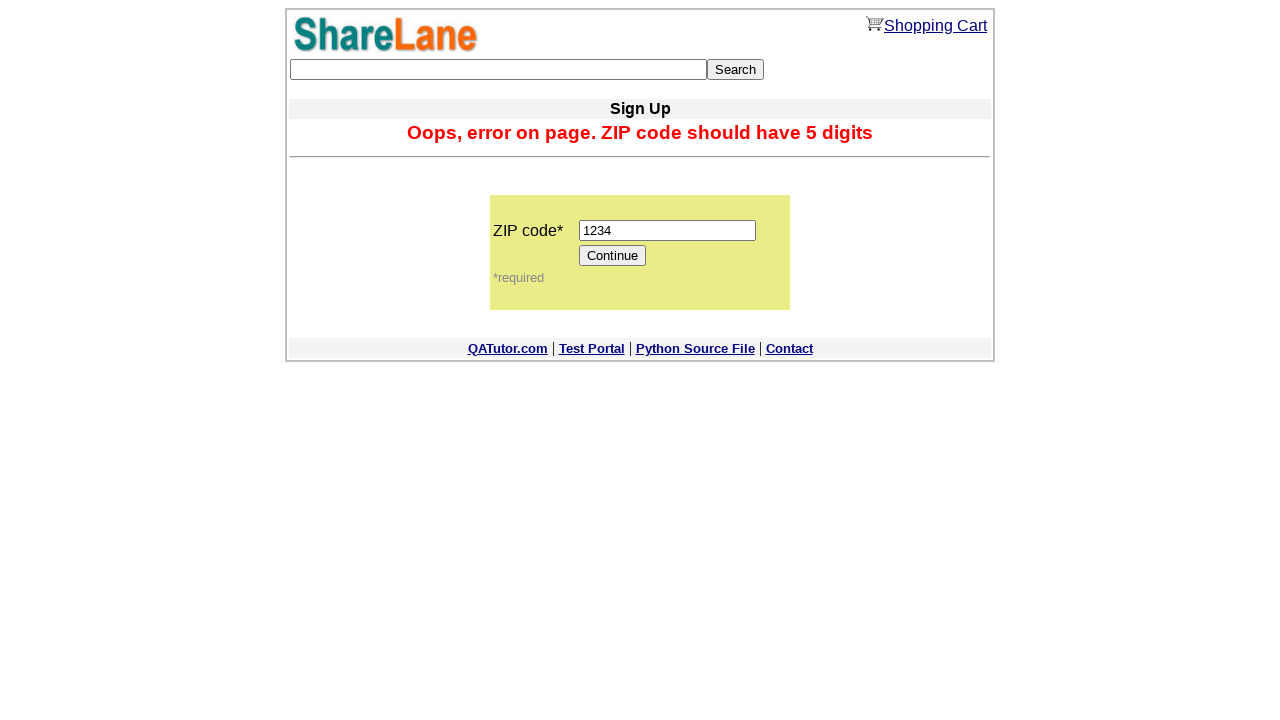